Tests number input field by entering values, clearing the field, and entering a new value

Starting URL: http://the-internet.herokuapp.com/inputs

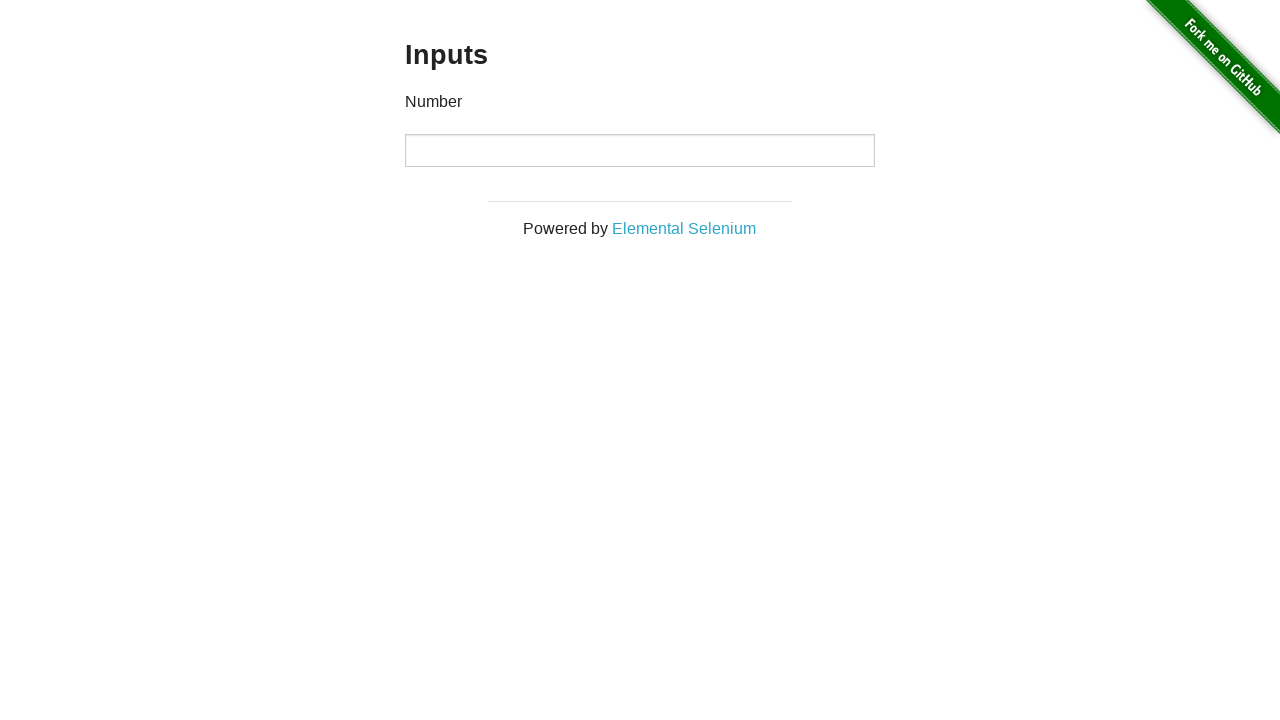

Waited for and located the input field
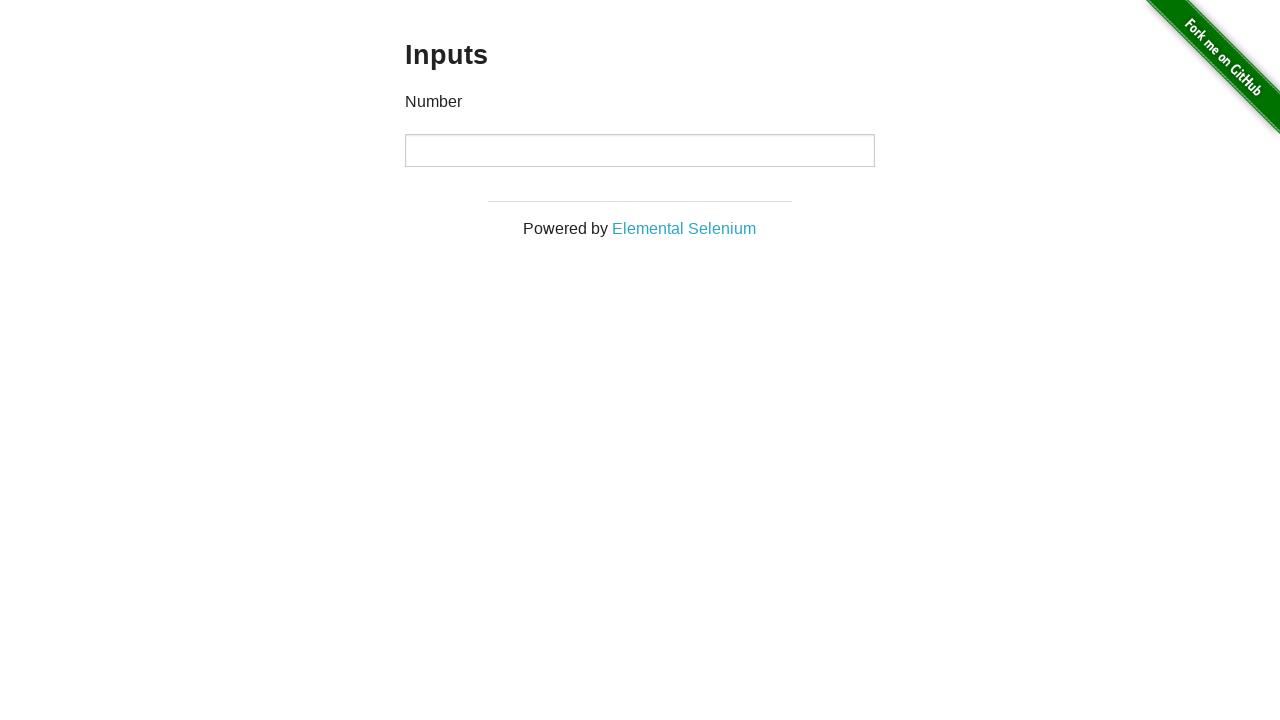

Entered value '1000' into the number input field on input
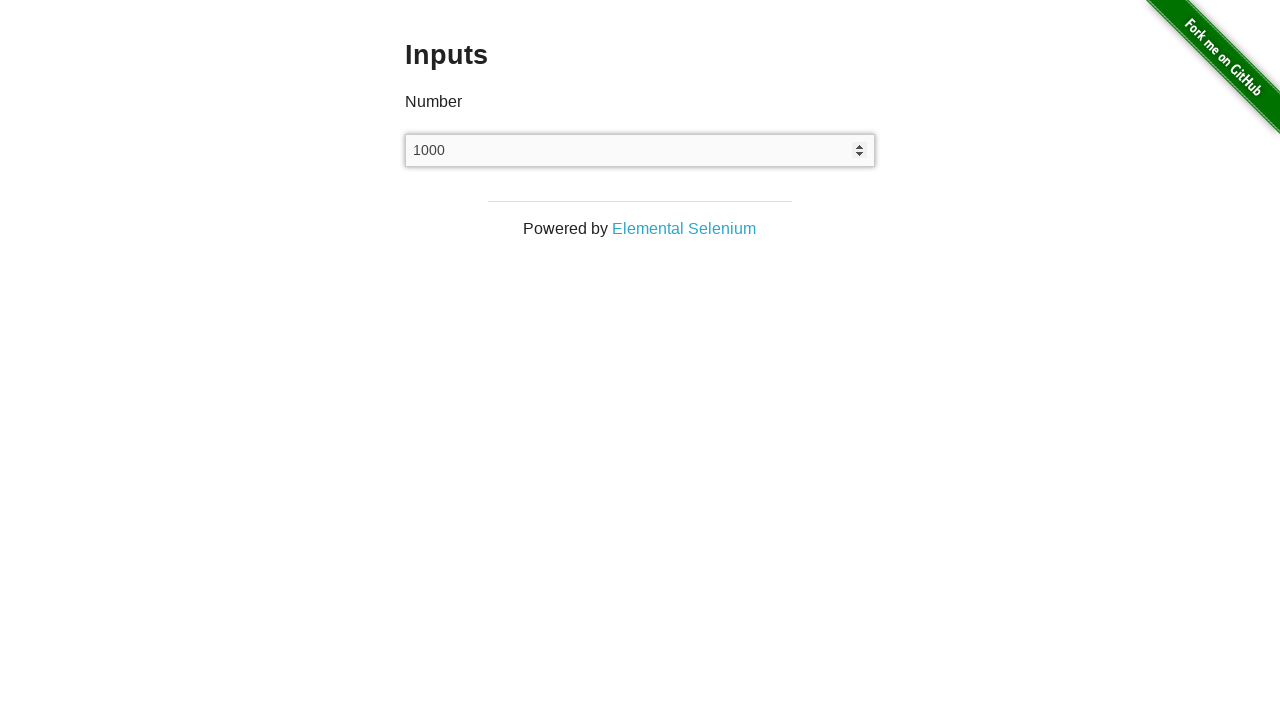

Cleared the input field on input
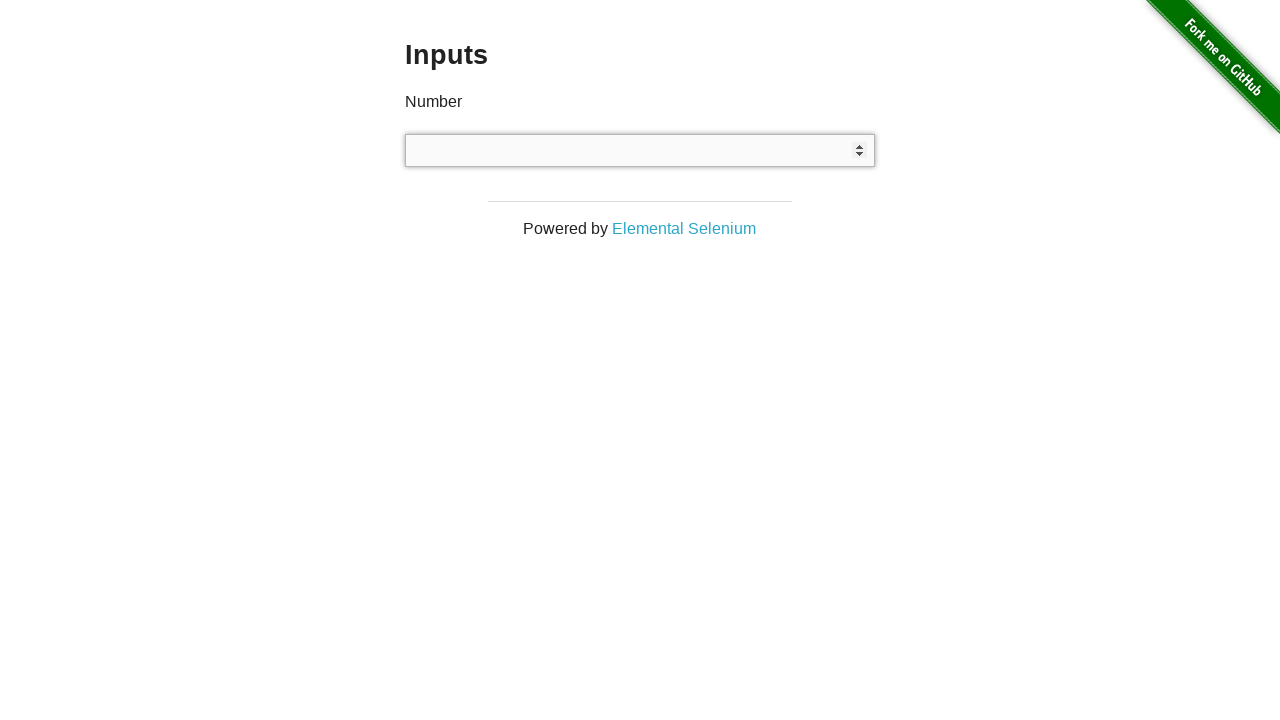

Entered value '999' into the number input field on input
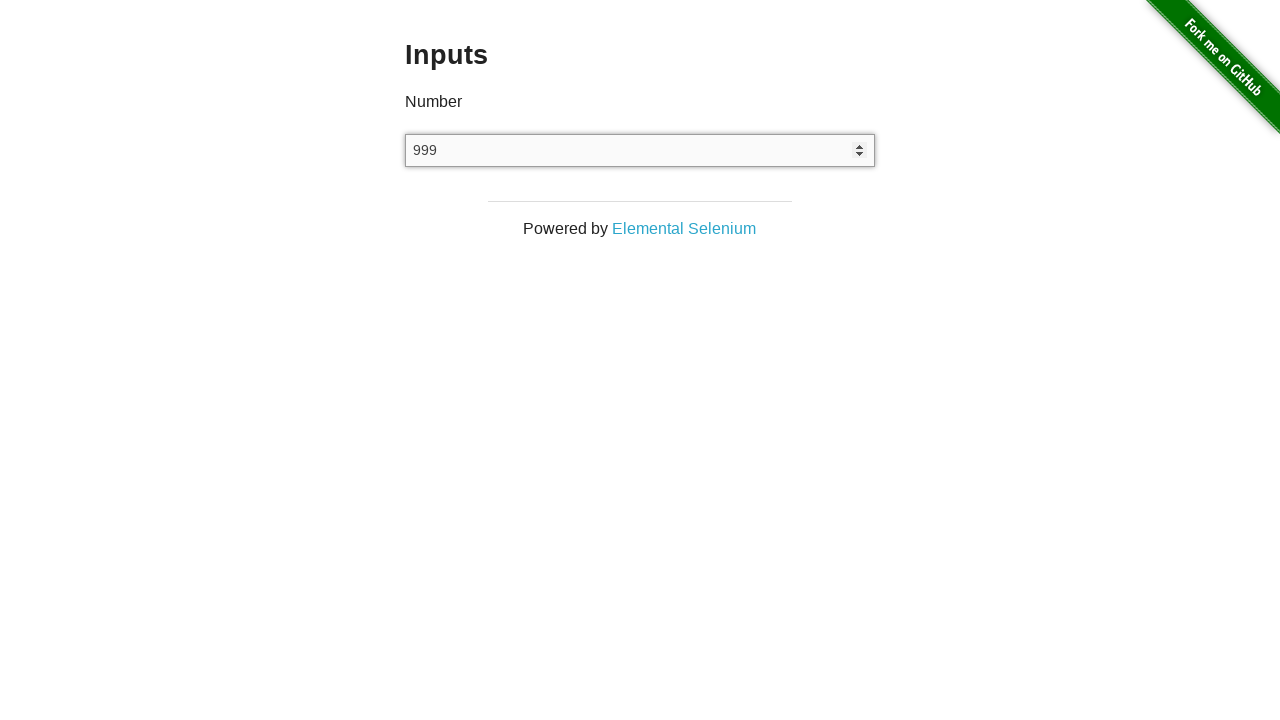

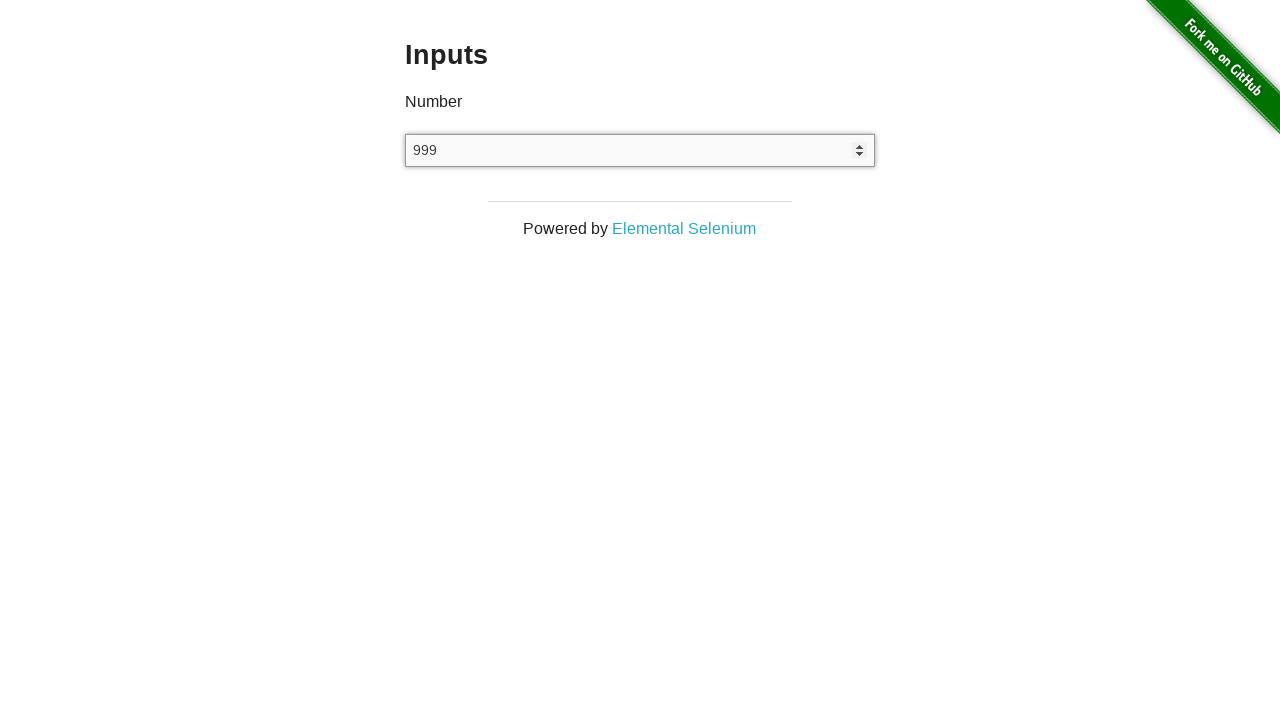